Tests that the browser back button works correctly with filter navigation.

Starting URL: https://demo.playwright.dev/todomvc

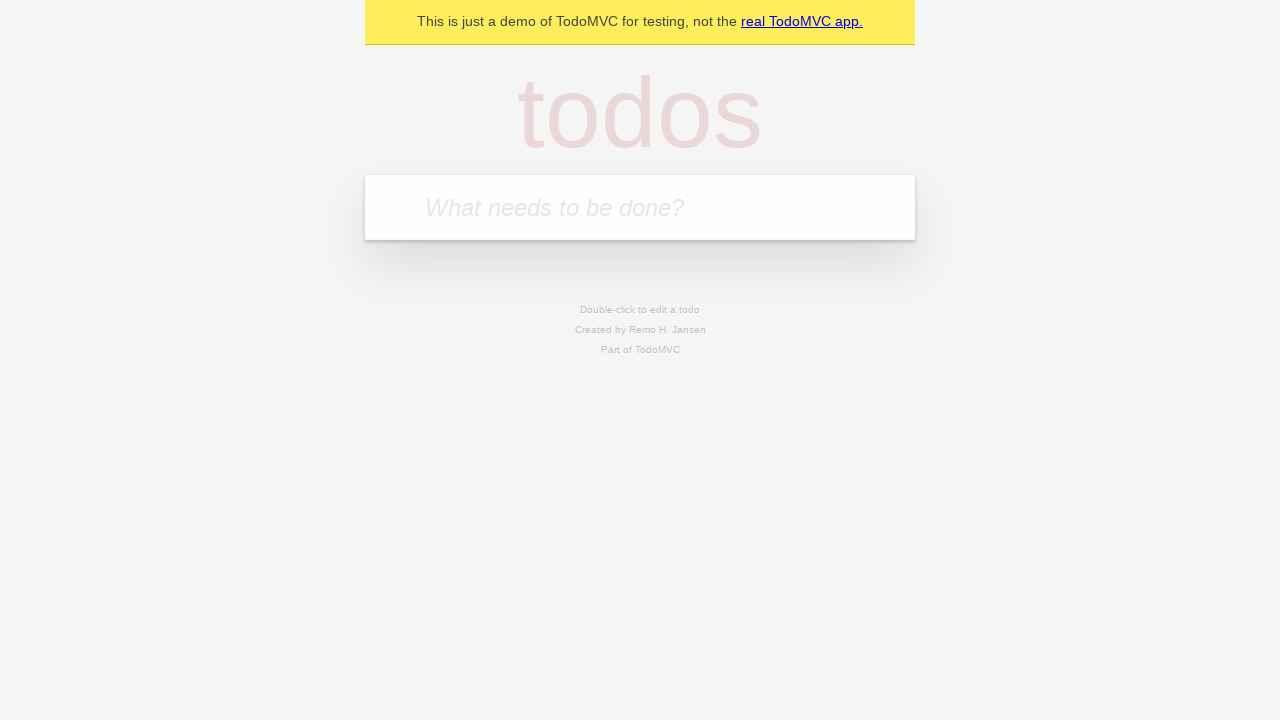

Filled todo input with 'buy some cheese' on internal:attr=[placeholder="What needs to be done?"i]
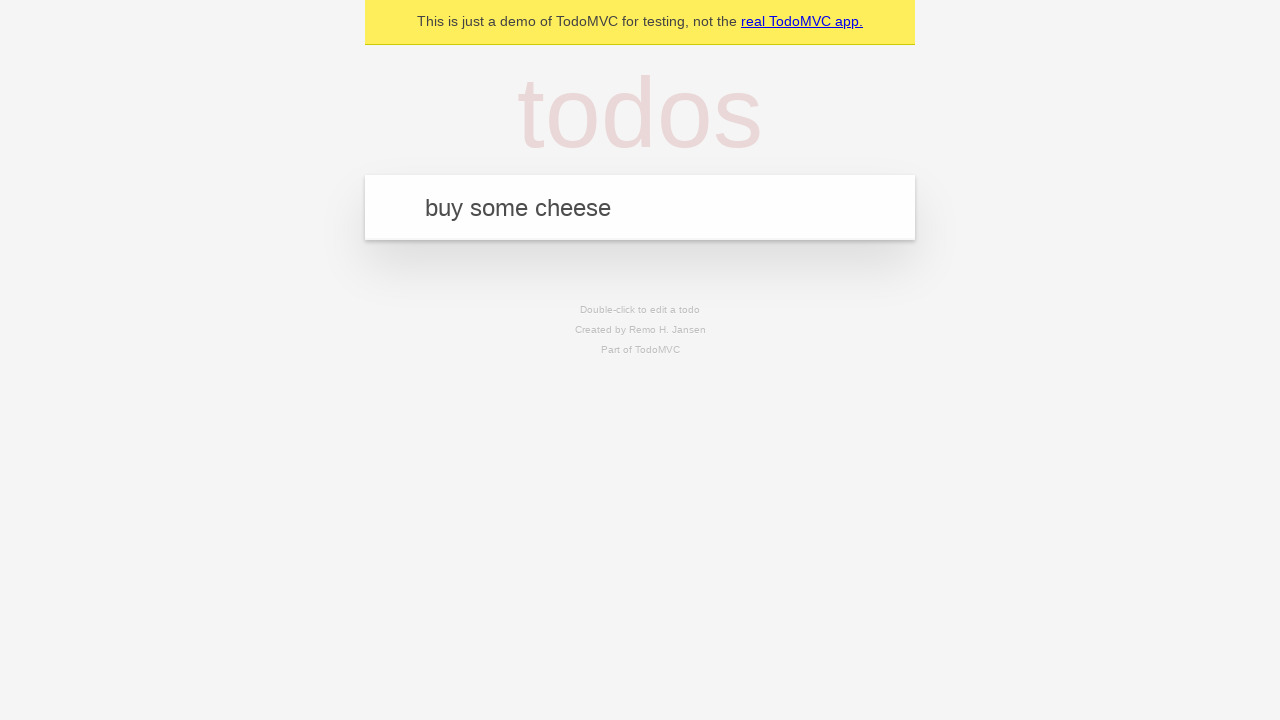

Pressed Enter to create todo 'buy some cheese' on internal:attr=[placeholder="What needs to be done?"i]
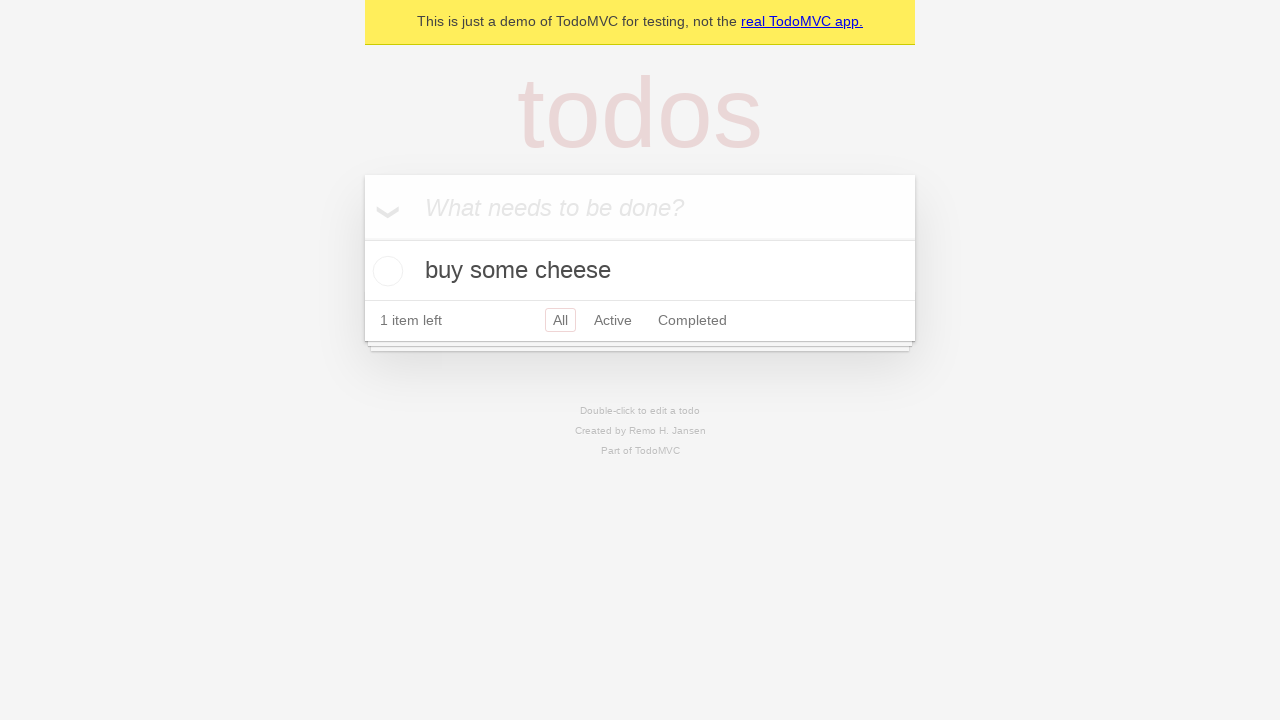

Filled todo input with 'feed the cat' on internal:attr=[placeholder="What needs to be done?"i]
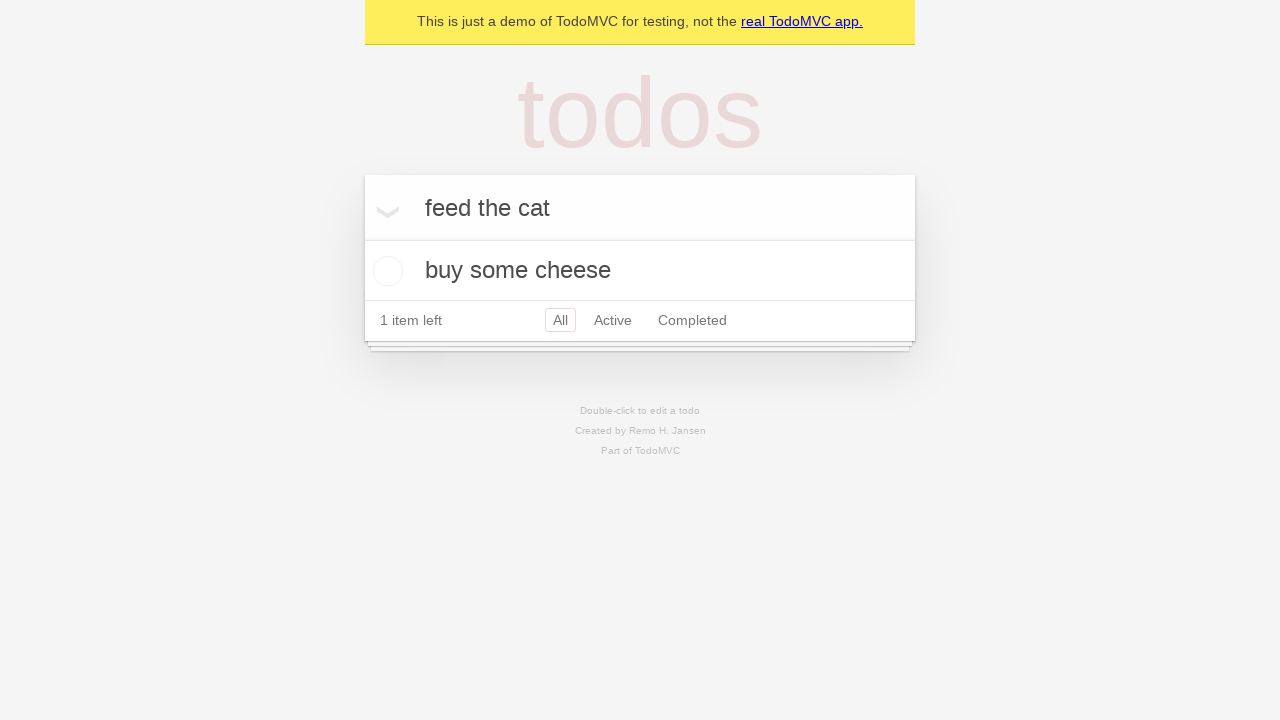

Pressed Enter to create todo 'feed the cat' on internal:attr=[placeholder="What needs to be done?"i]
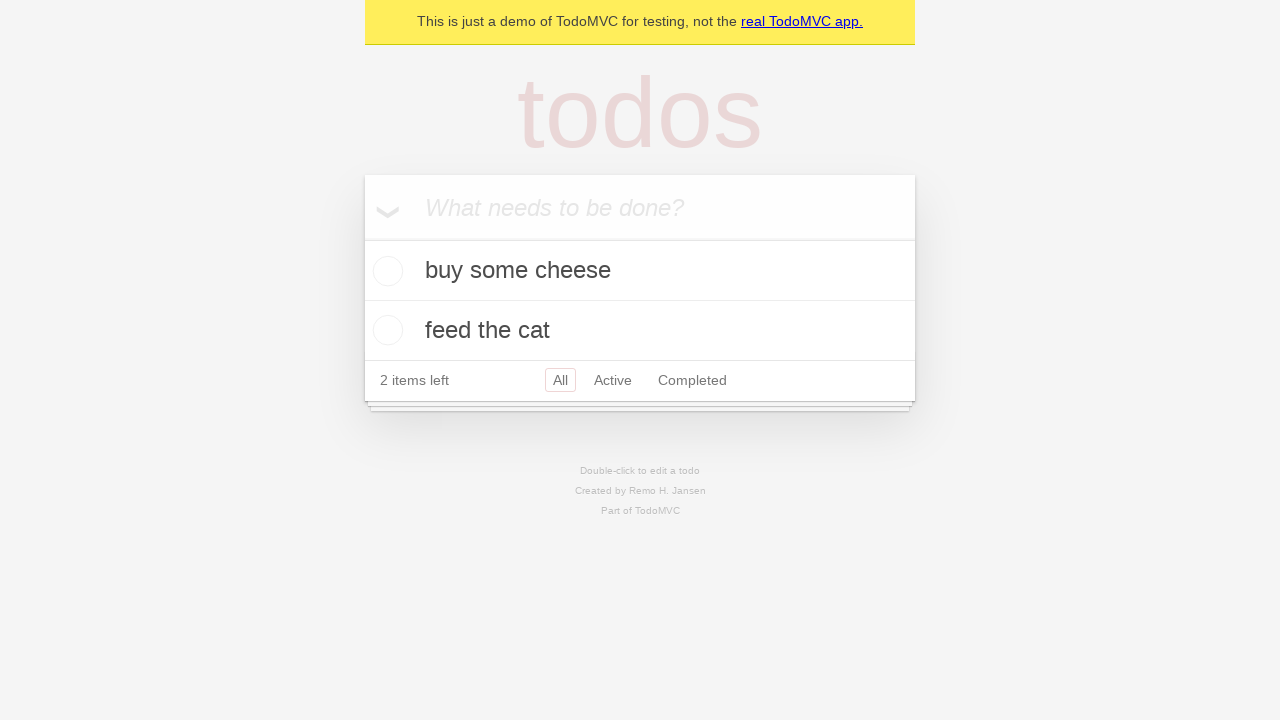

Filled todo input with 'book a doctors appointment' on internal:attr=[placeholder="What needs to be done?"i]
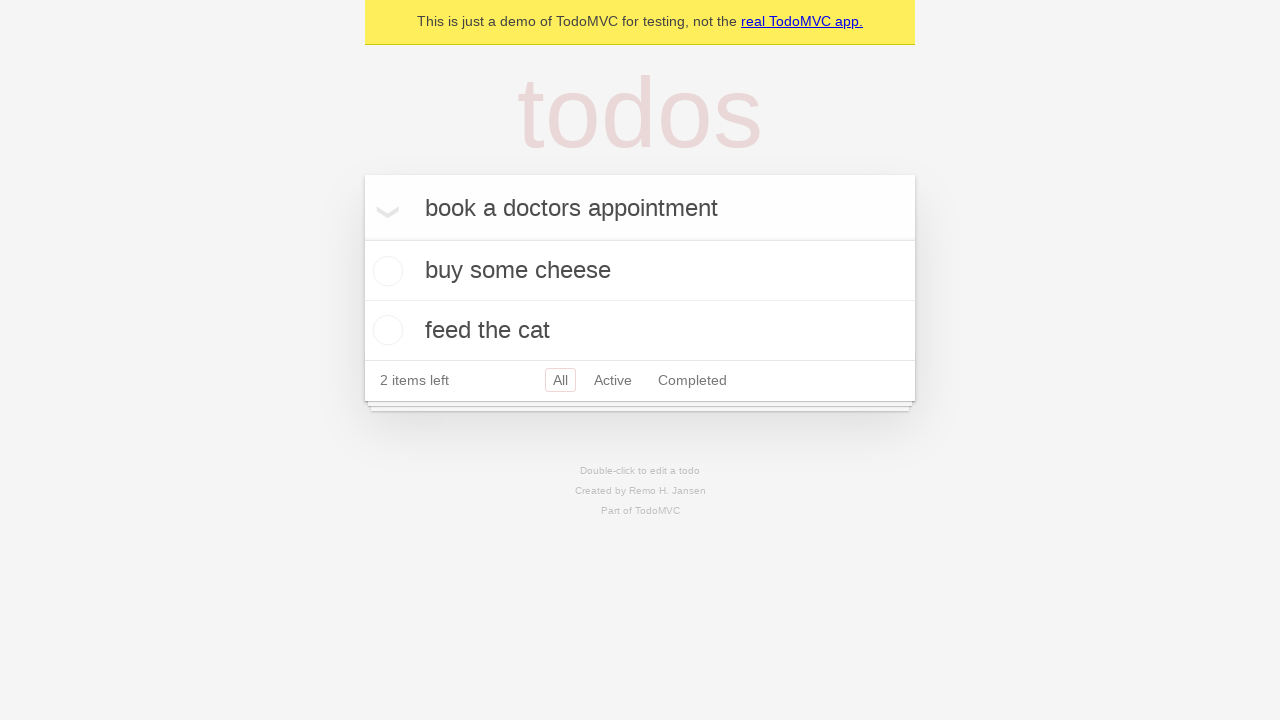

Pressed Enter to create todo 'book a doctors appointment' on internal:attr=[placeholder="What needs to be done?"i]
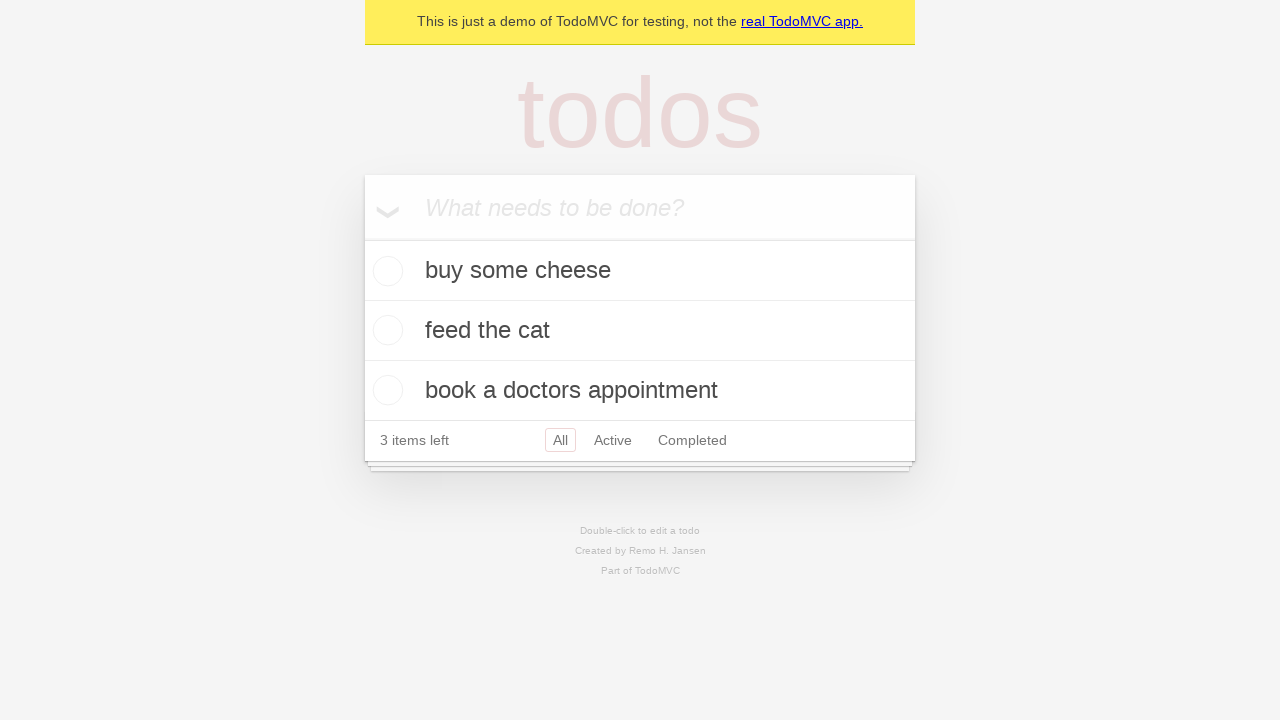

Marked second todo item as complete at (385, 330) on internal:testid=[data-testid="todo-item"s] >> nth=1 >> internal:role=checkbox
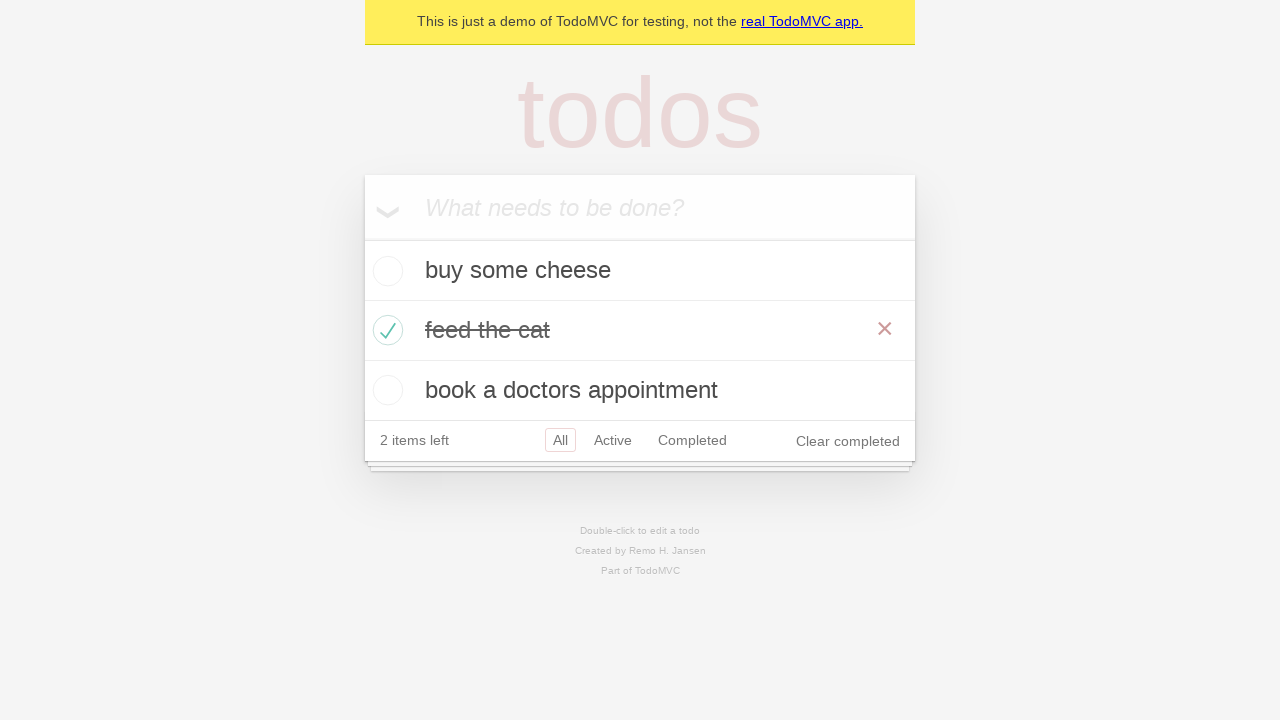

Clicked 'All' filter at (560, 440) on internal:role=link[name="All"i]
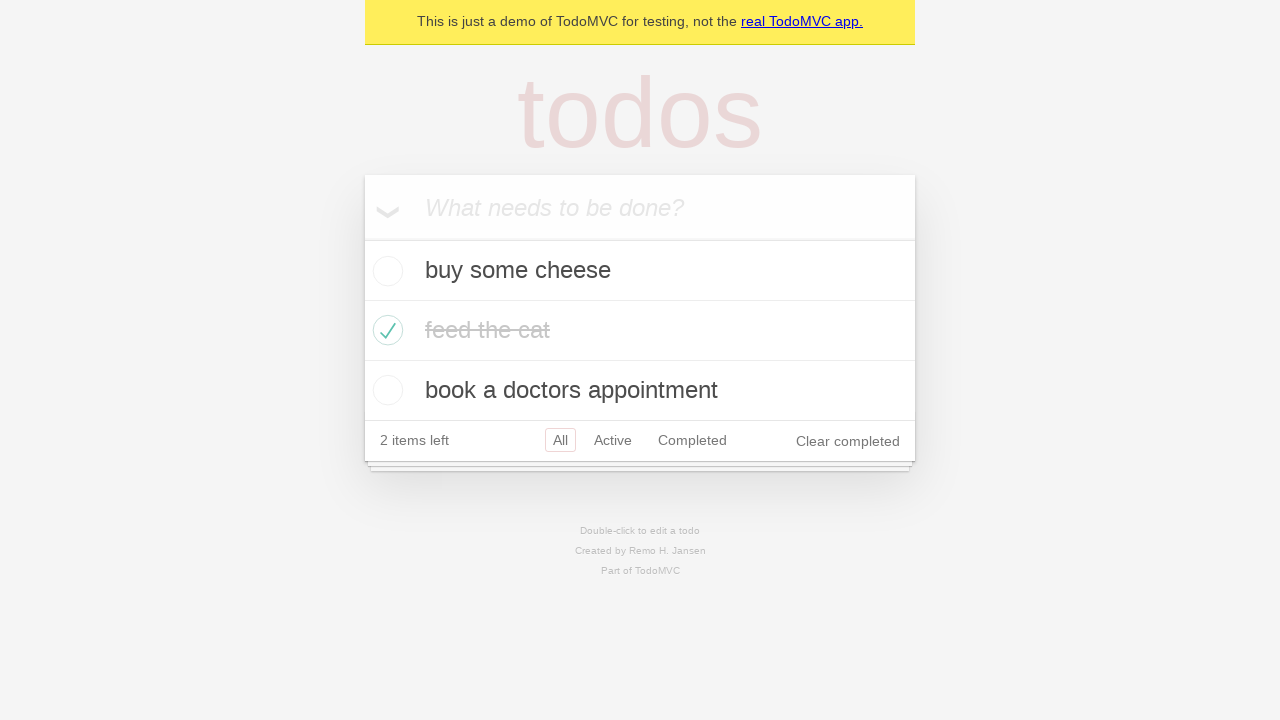

Clicked 'Active' filter at (613, 440) on internal:role=link[name="Active"i]
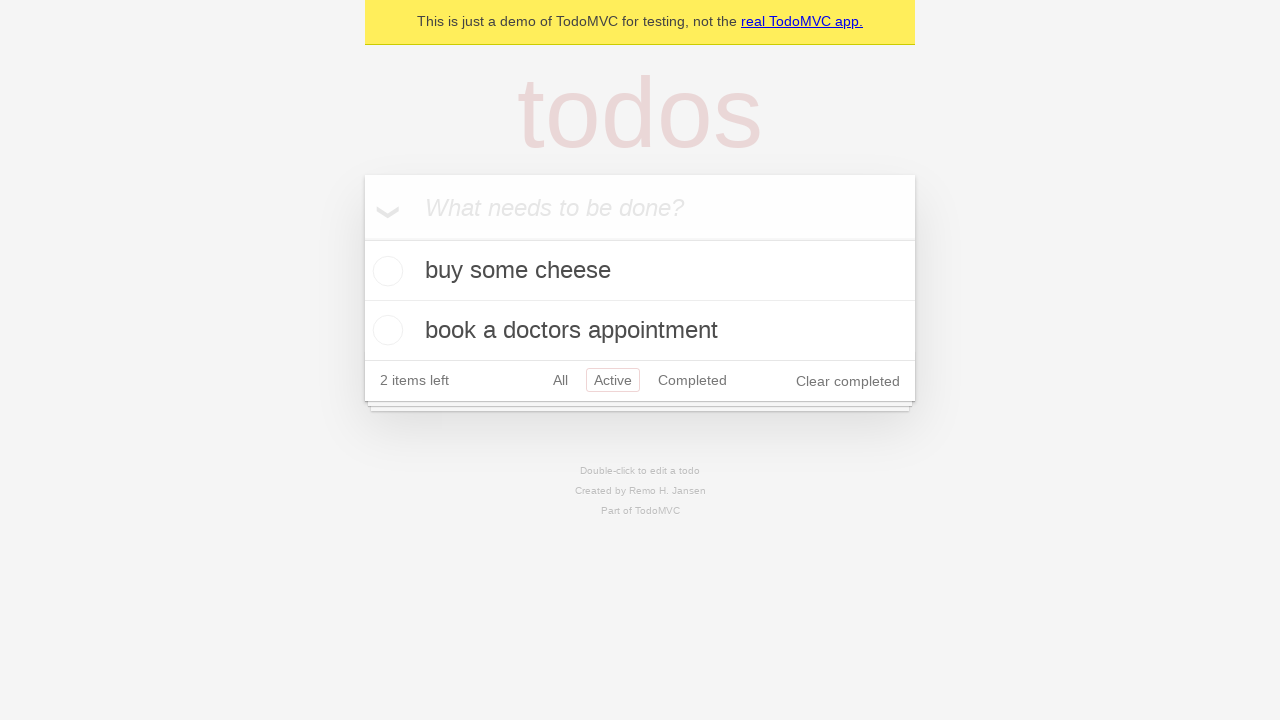

Clicked 'Completed' filter at (692, 380) on internal:role=link[name="Completed"i]
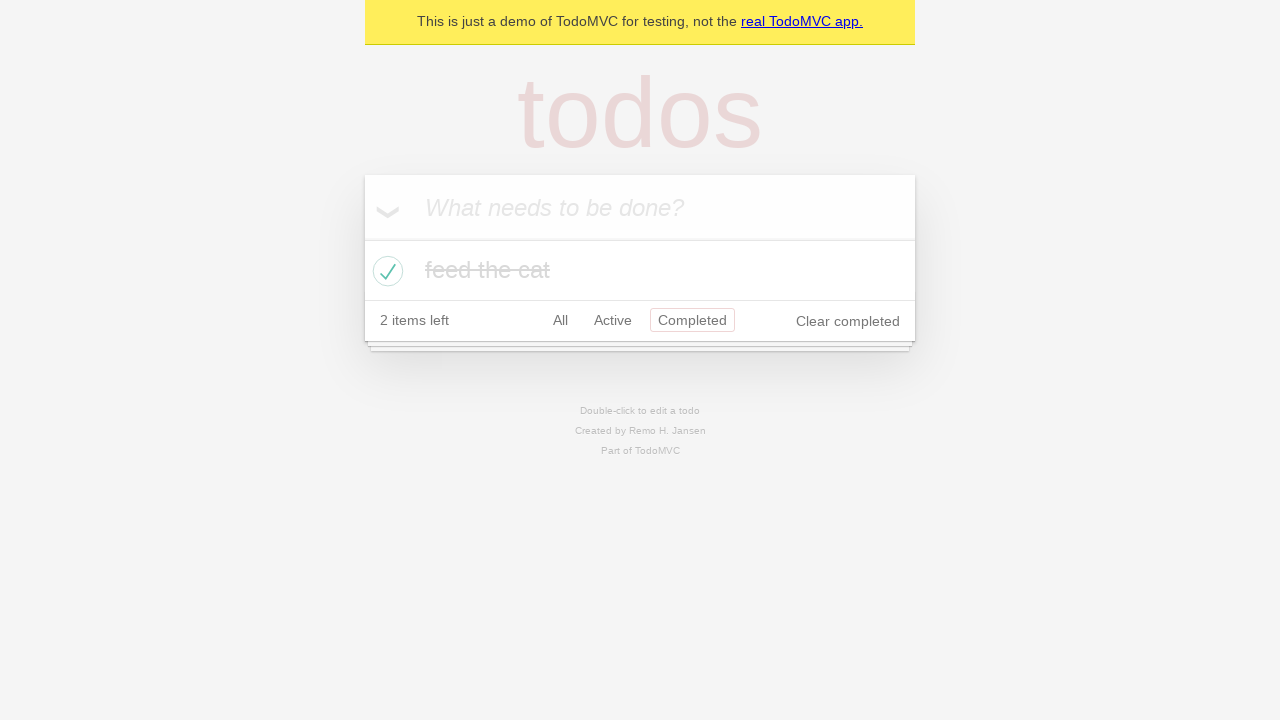

Navigated back using browser back button from Completed filter
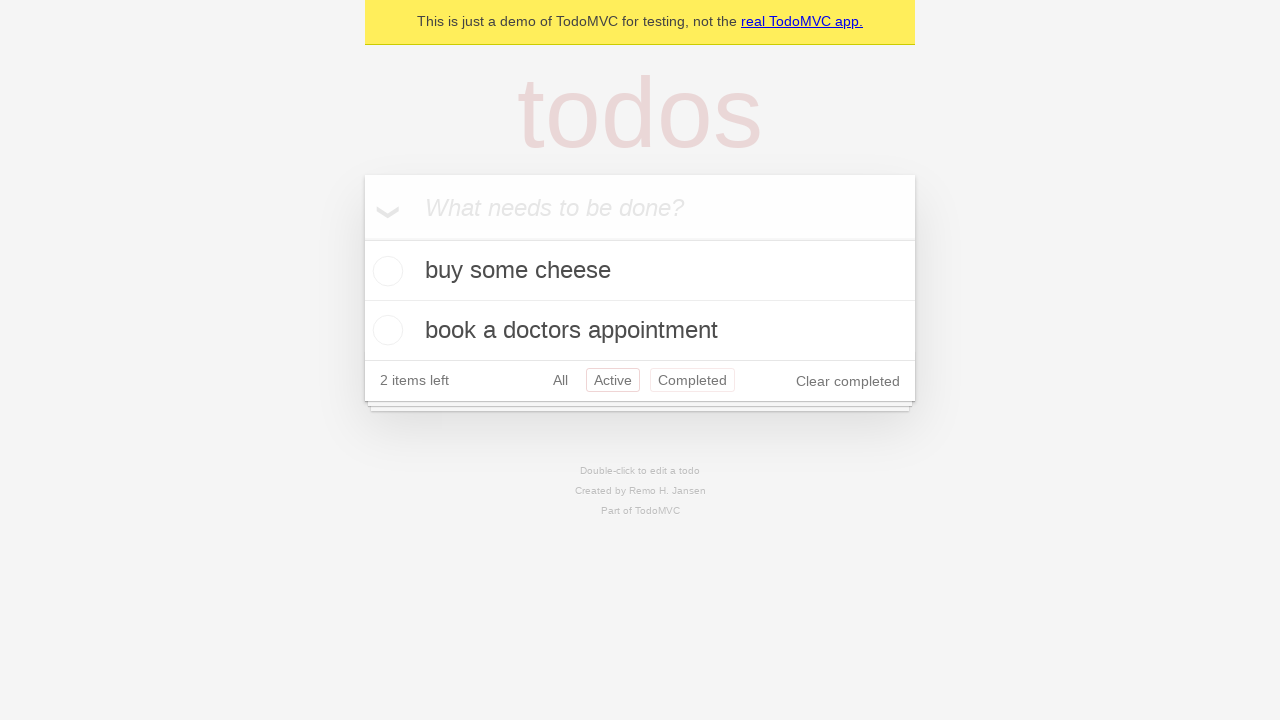

Navigated back using browser back button from Active filter
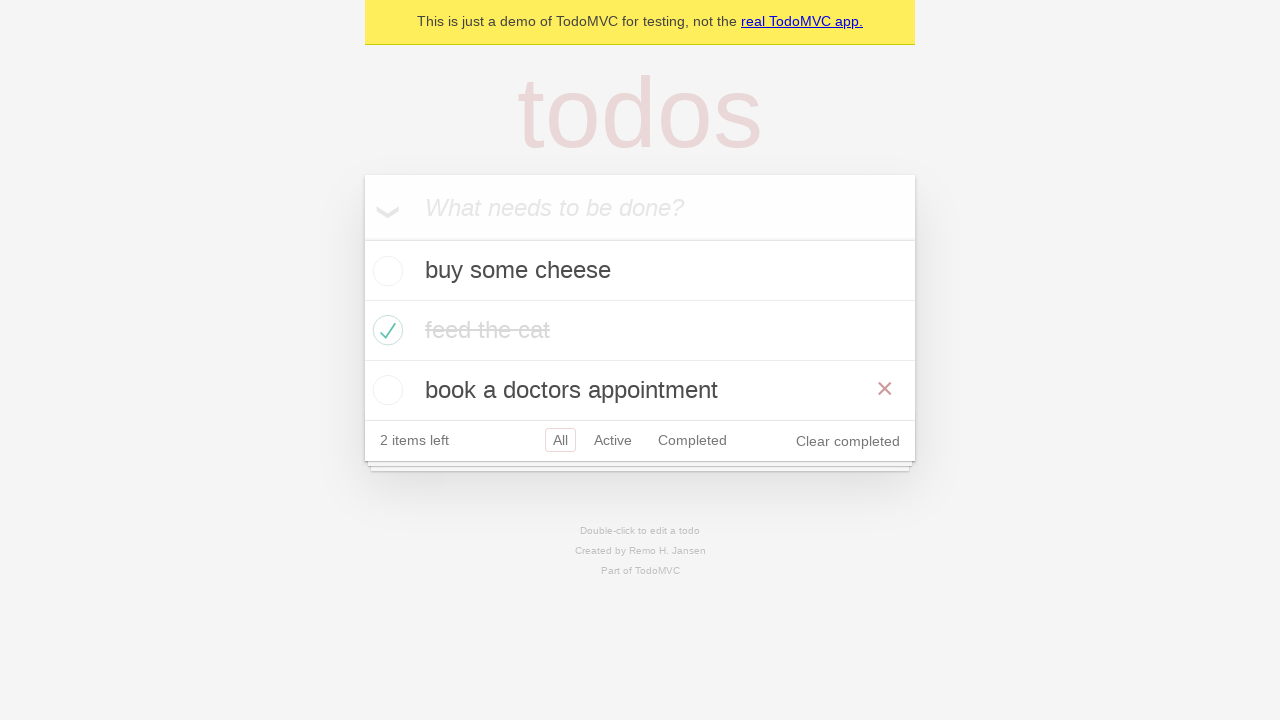

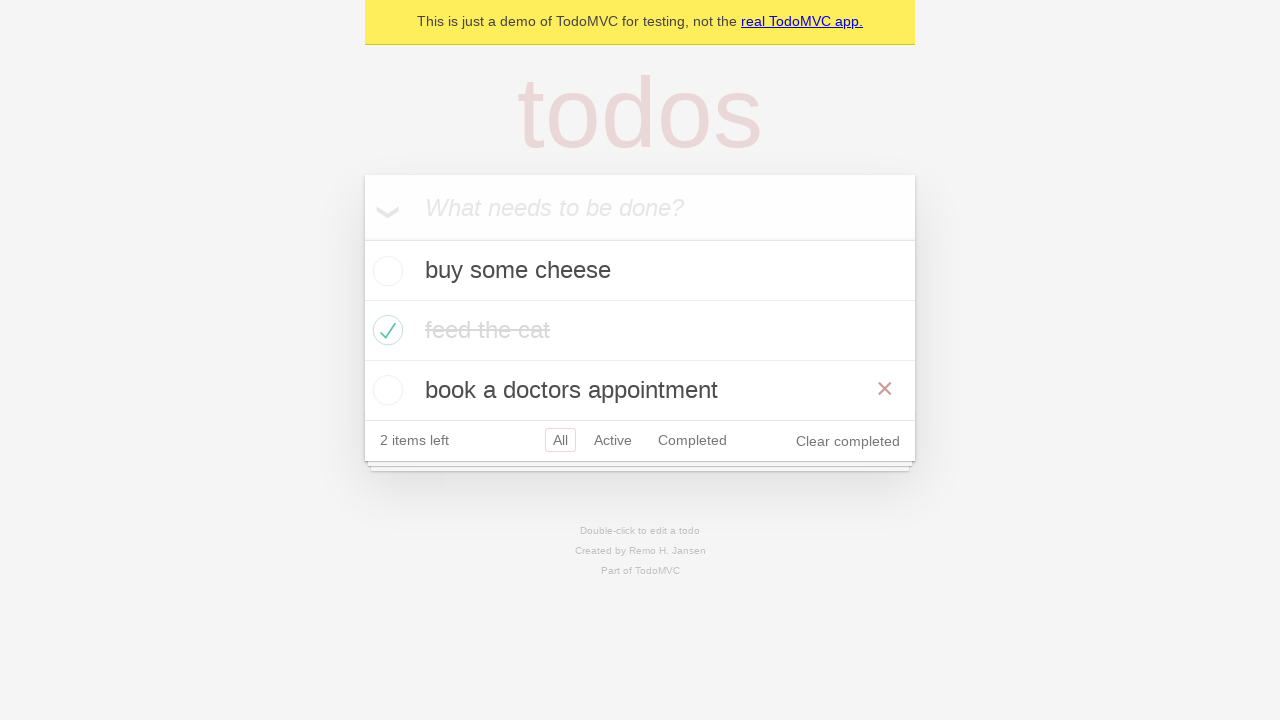